Tests that clicking the Email column header sorts the text values in ascending order.

Starting URL: http://the-internet.herokuapp.com/tables

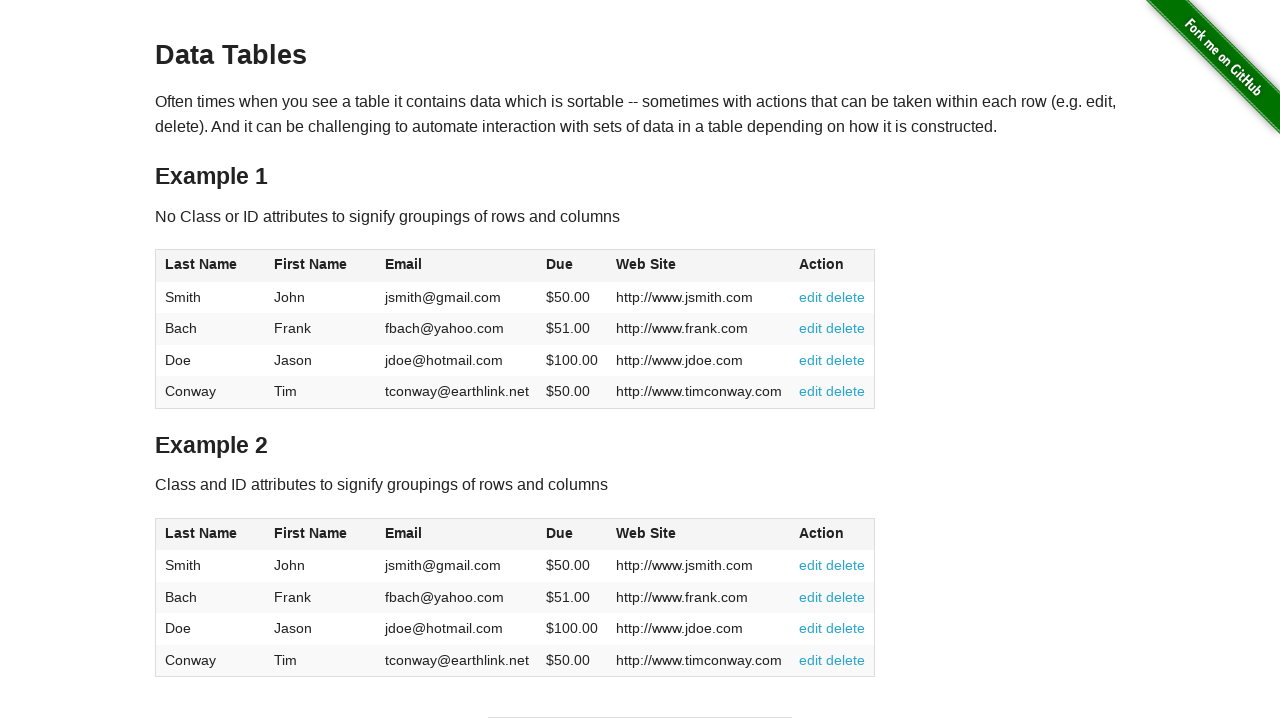

Clicked Email column header to sort in ascending order at (457, 266) on #table1 thead tr th:nth-of-type(3)
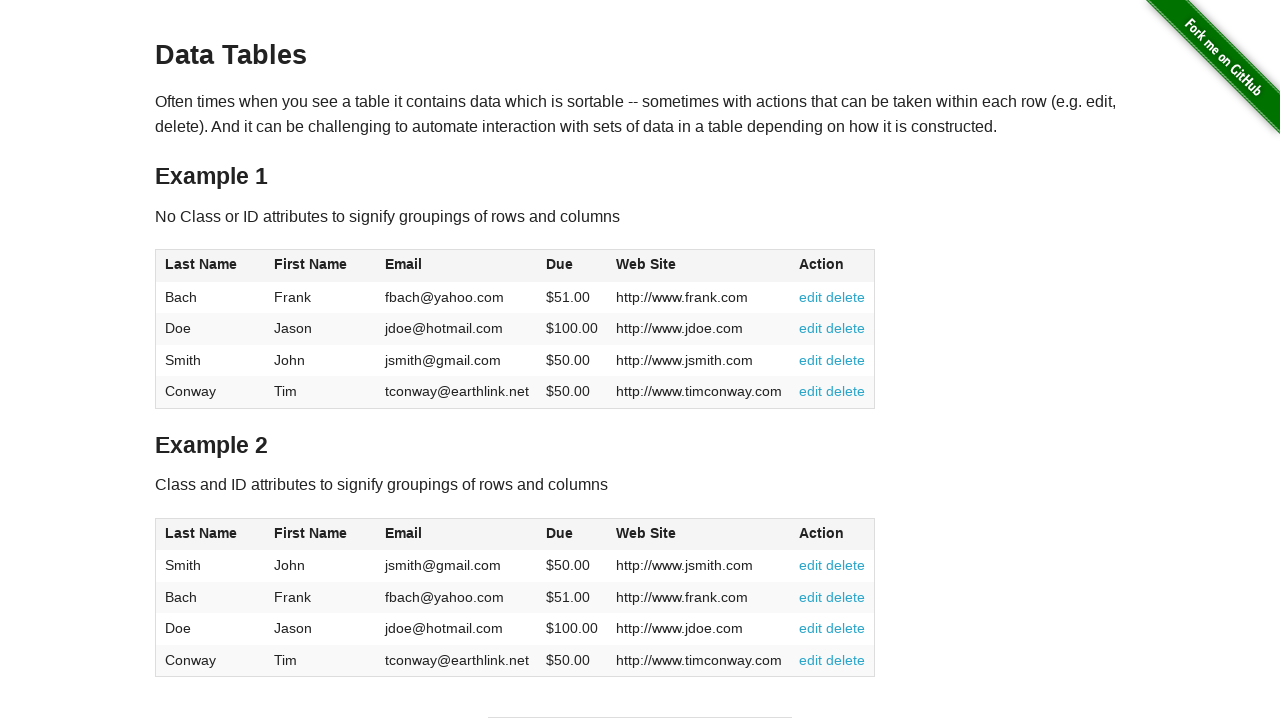

Verified sorted email column data is loaded
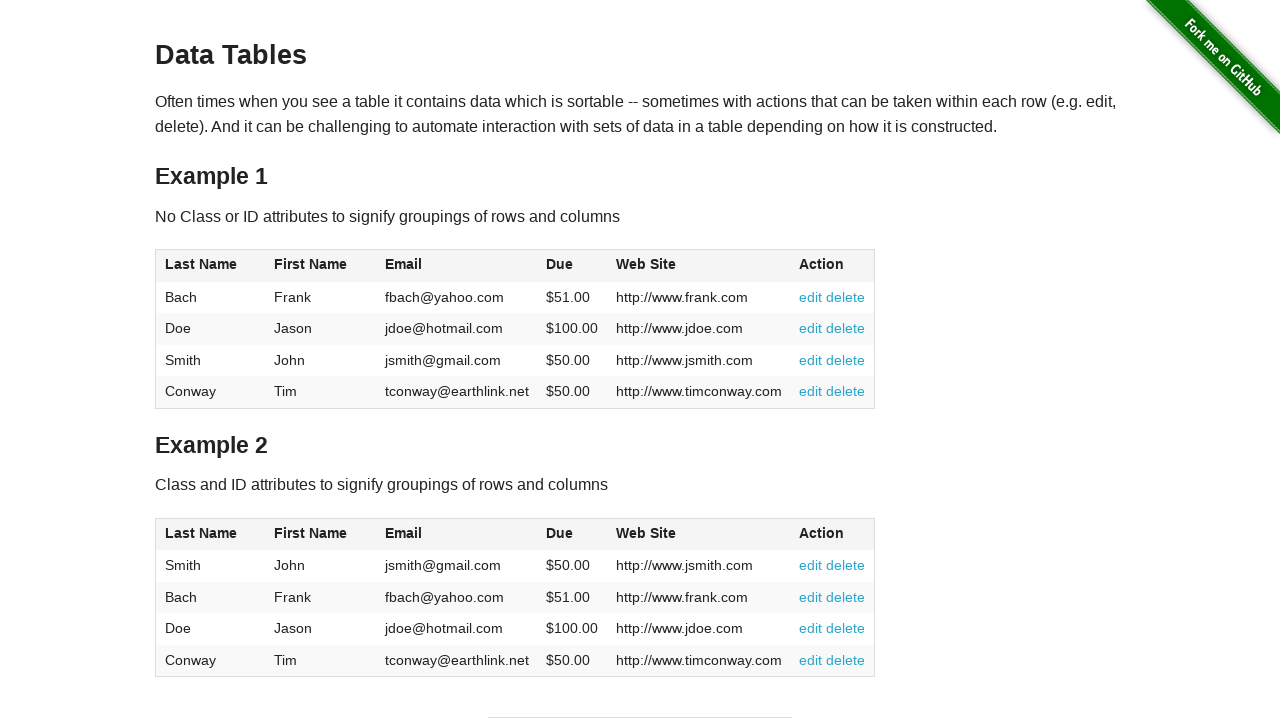

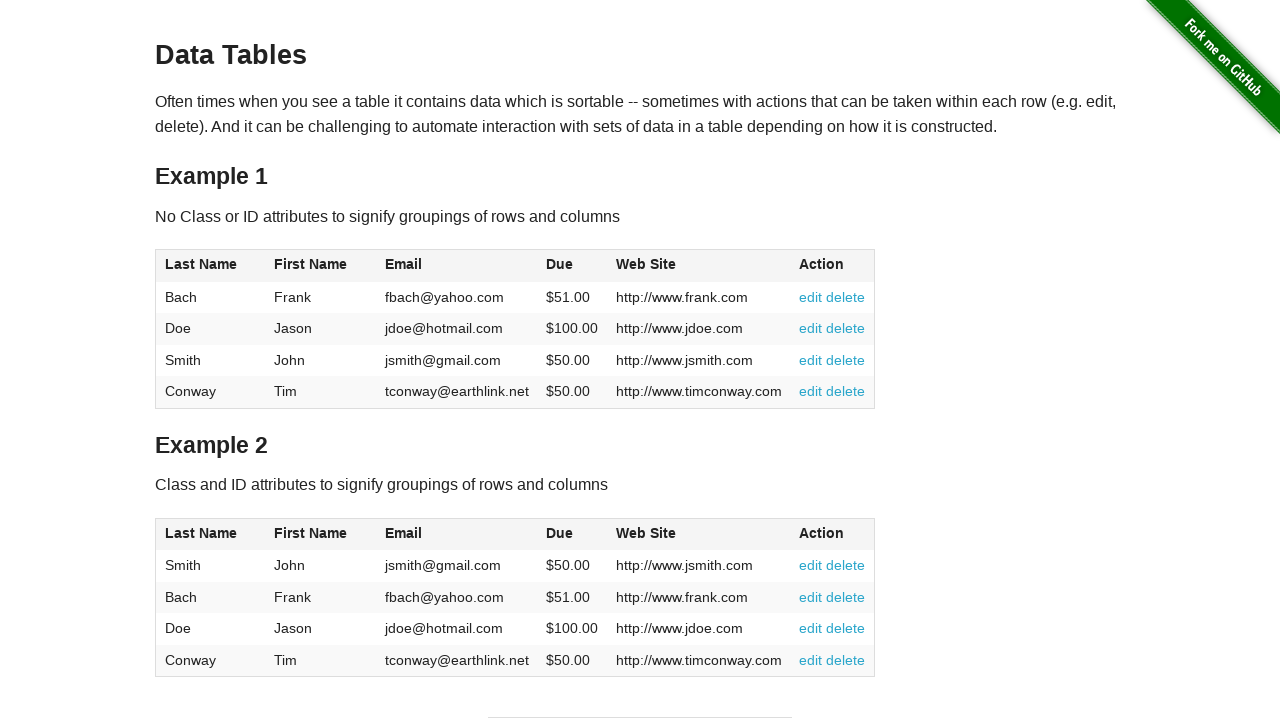